Tests Python.org search functionality by entering "pycon" in the search box and submitting

Starting URL: http://www.python.org

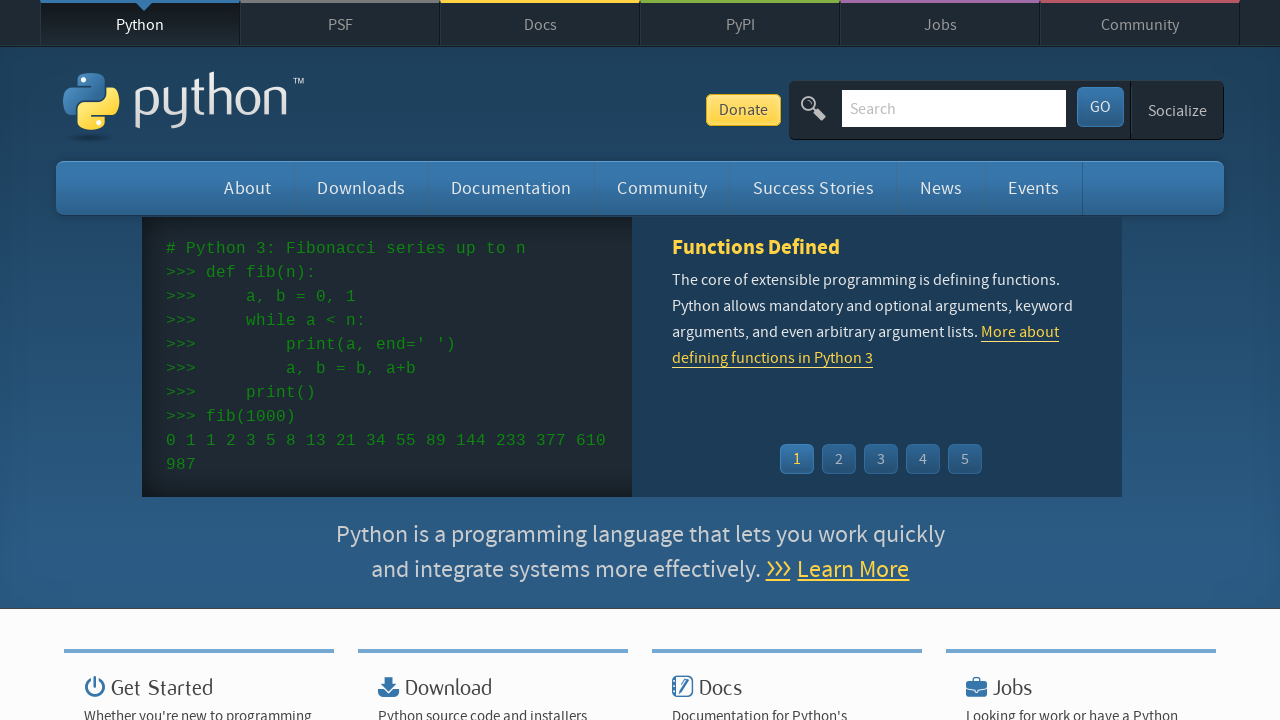

Located search input field with name 'q'
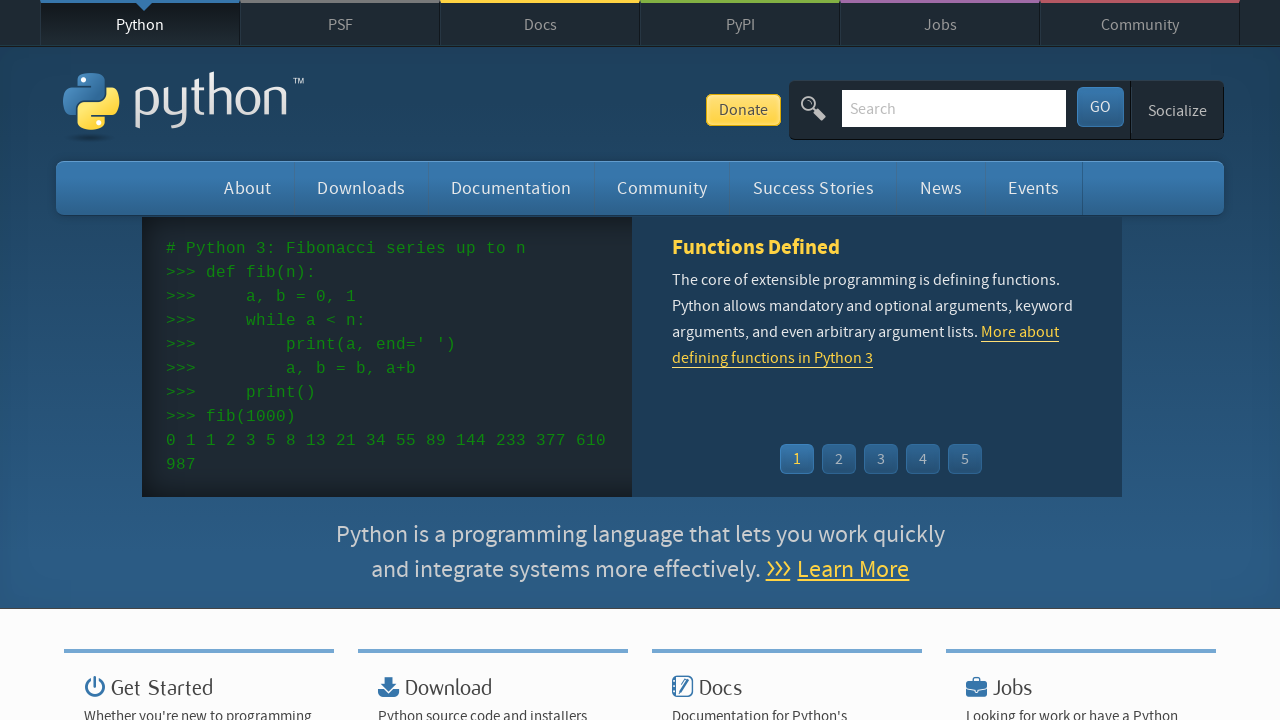

Cleared search input field on input[name='q']
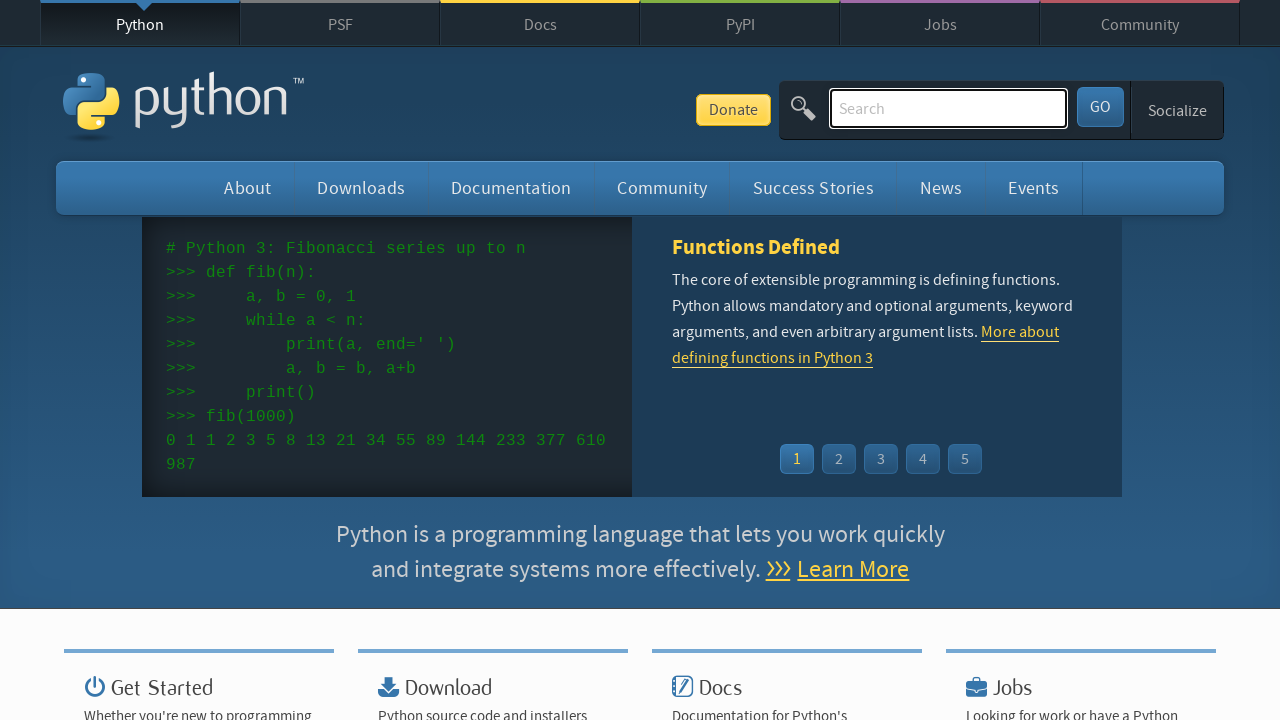

Filled search field with 'pycon' on input[name='q']
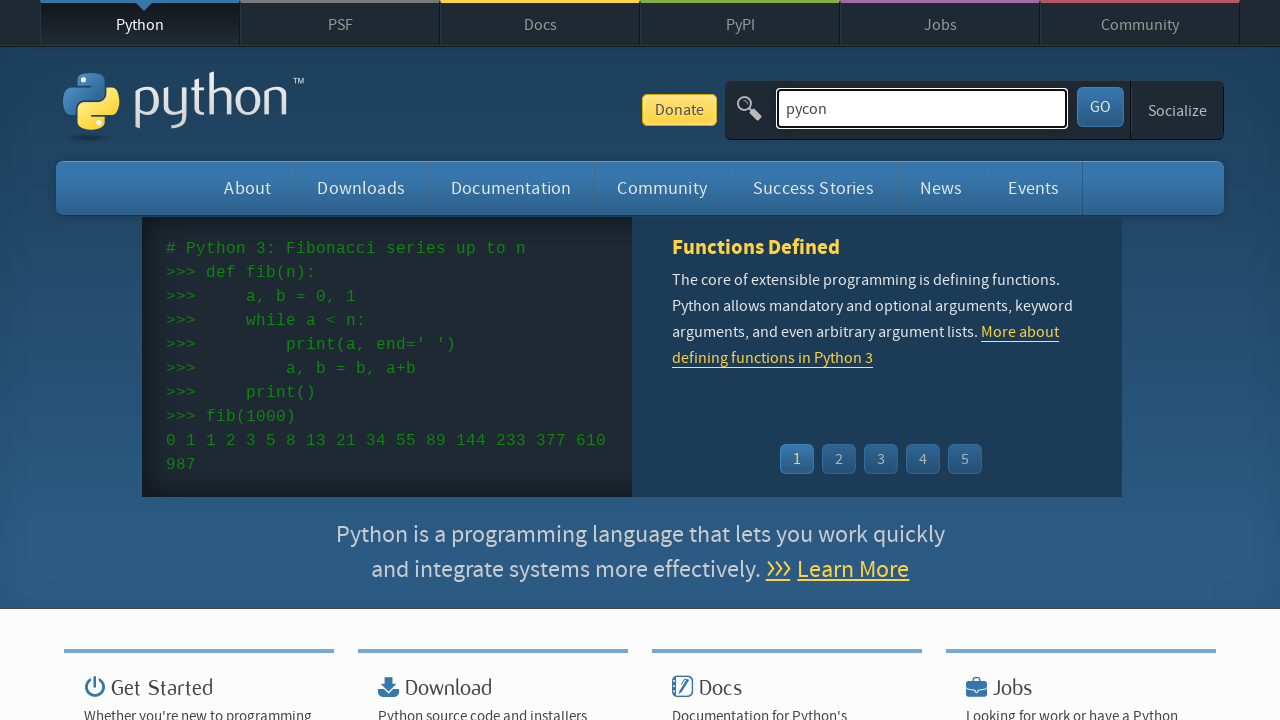

Pressed Enter to submit search for 'pycon' on input[name='q']
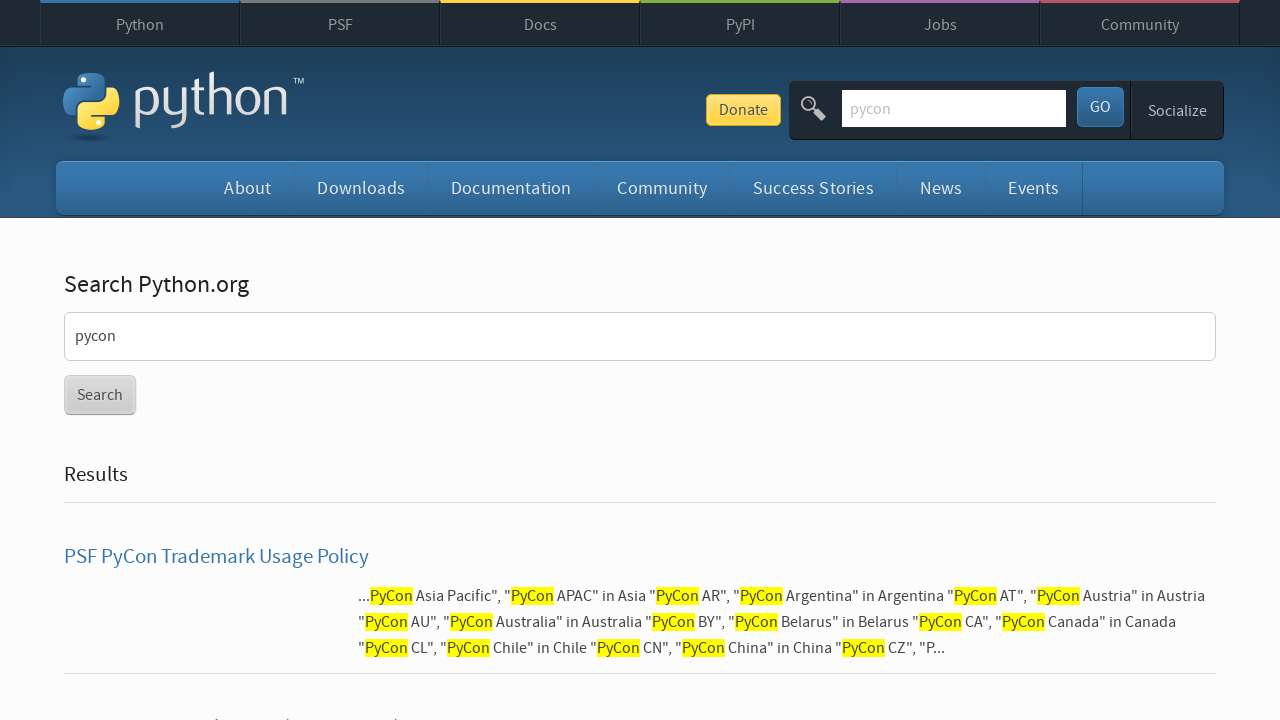

Search results page loaded (networkidle)
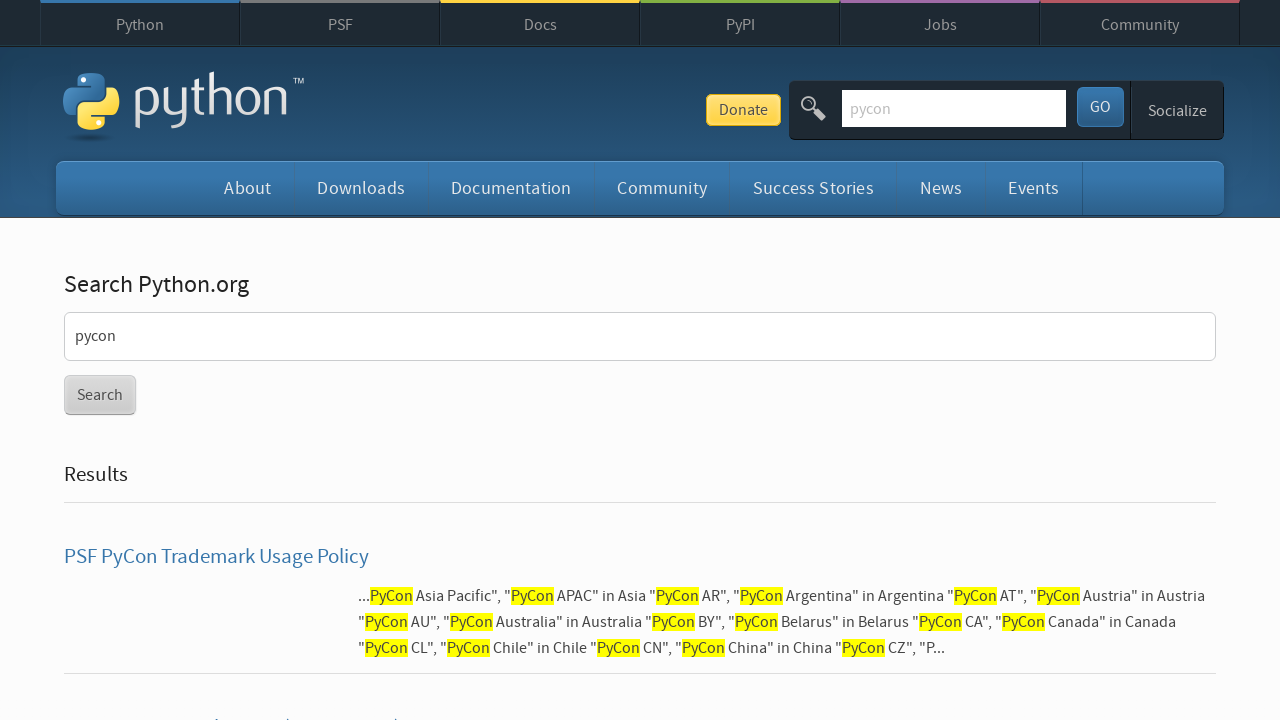

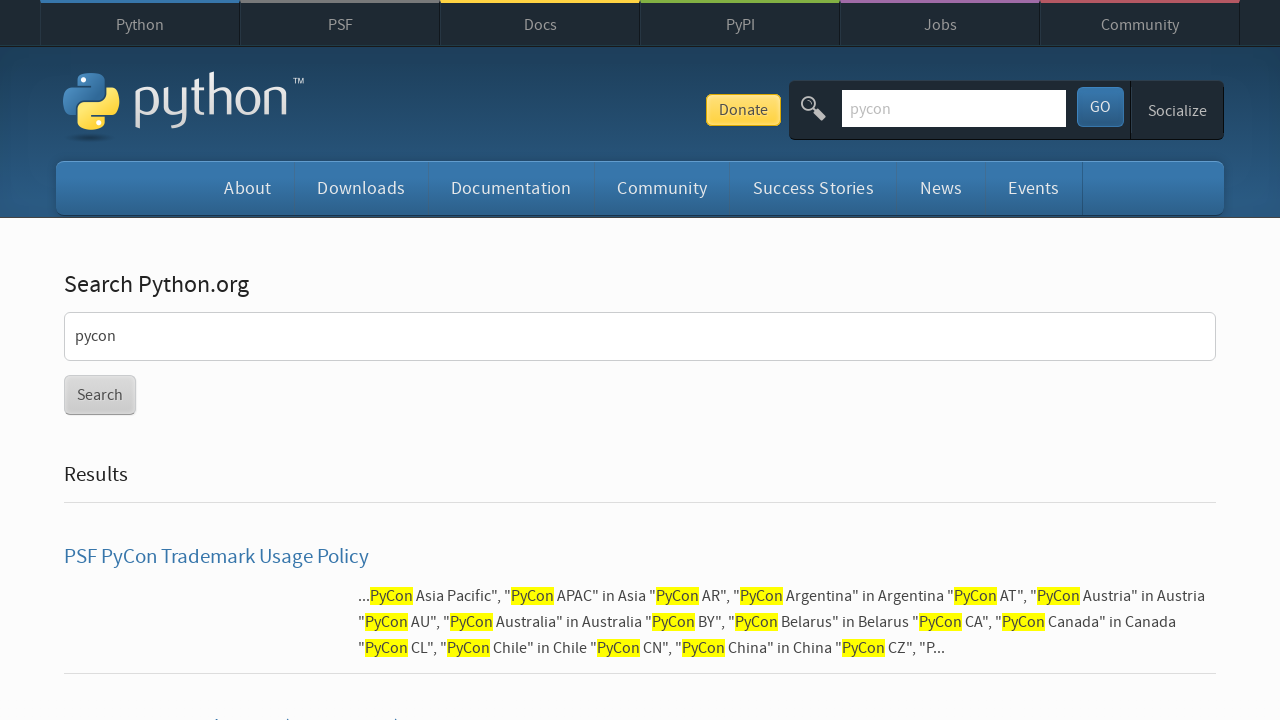